Tests finding and validating broken links on a practice automation page

Starting URL: https://rahulshettyacademy.com/AutomationPractice/

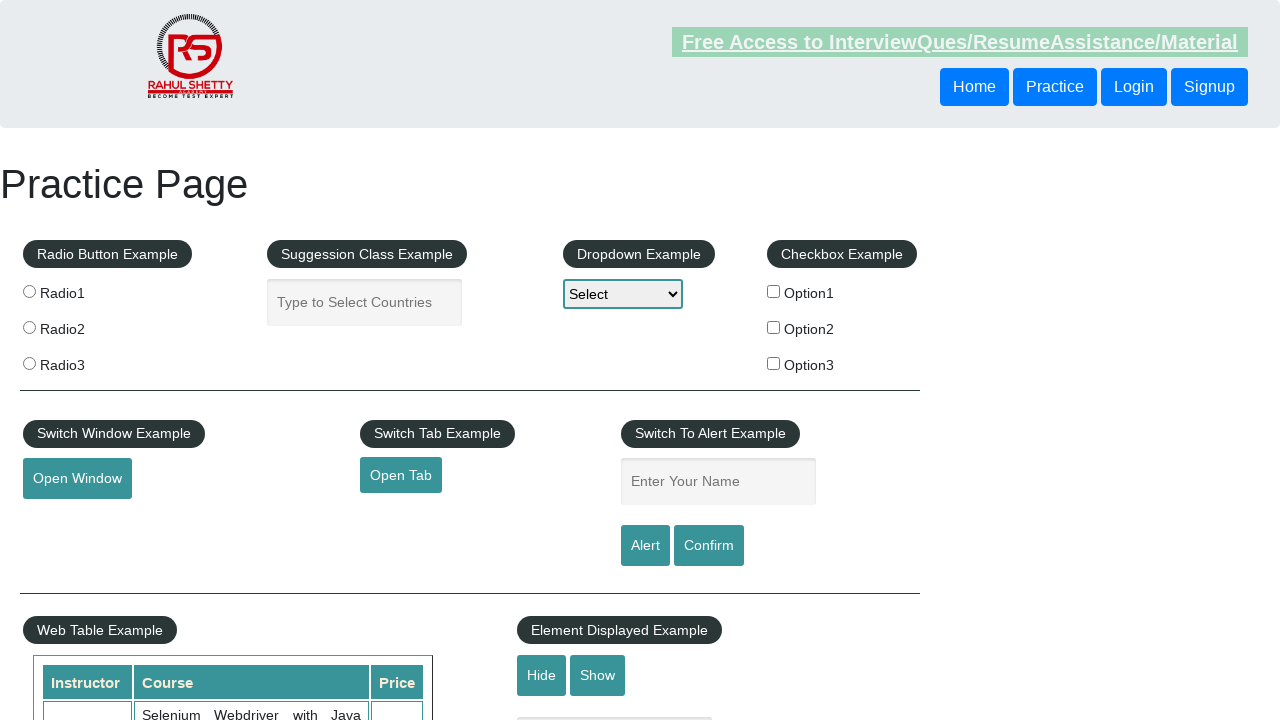

Navigated to automation practice page
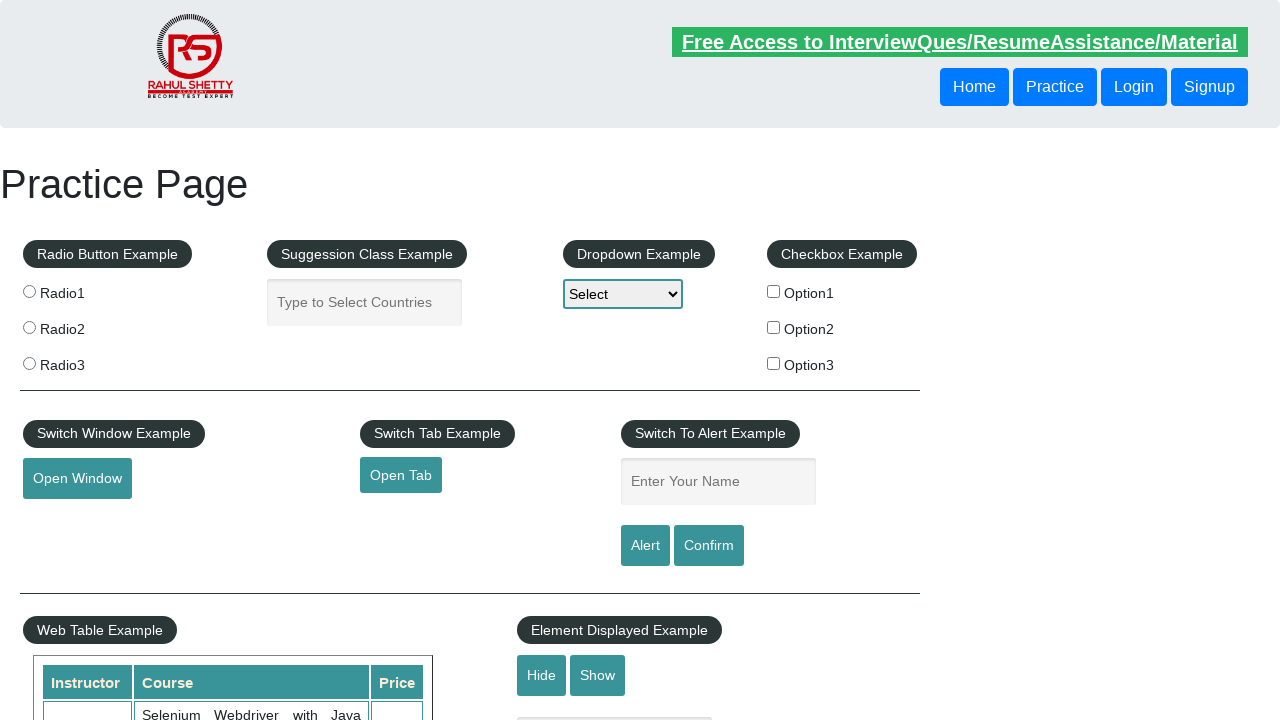

Located working link element with soapui href
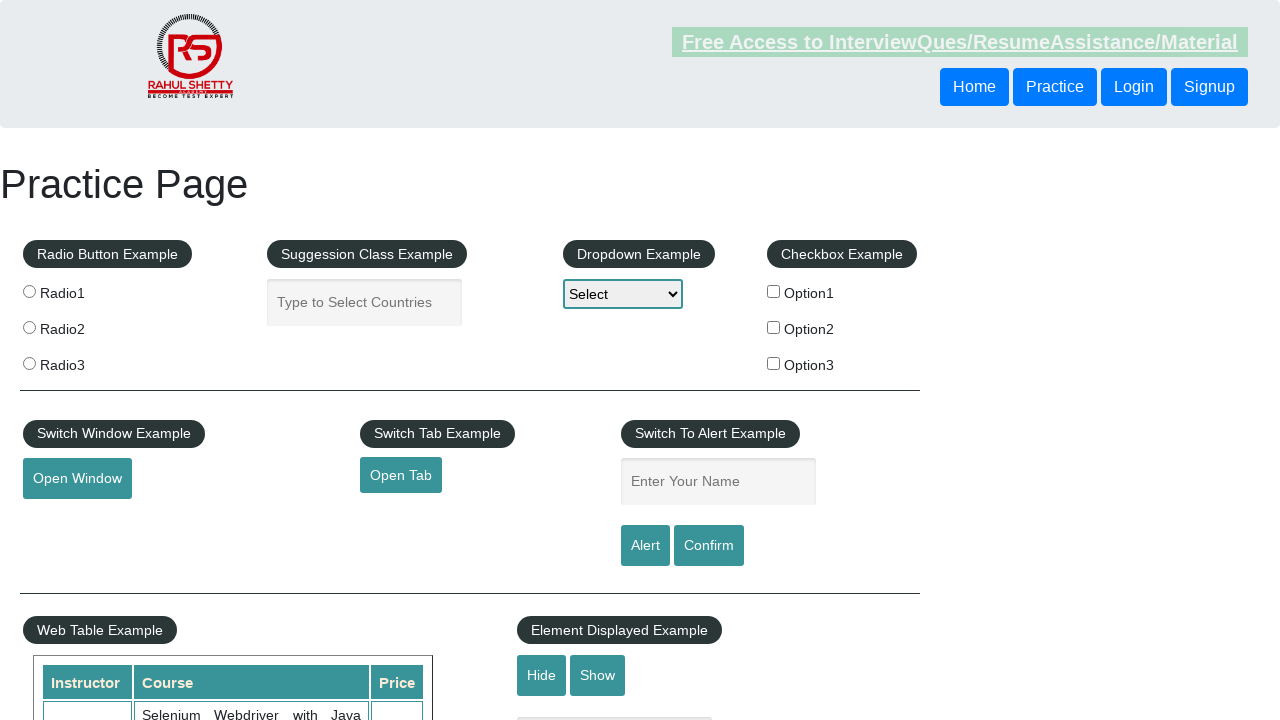

Working link element is visible and ready
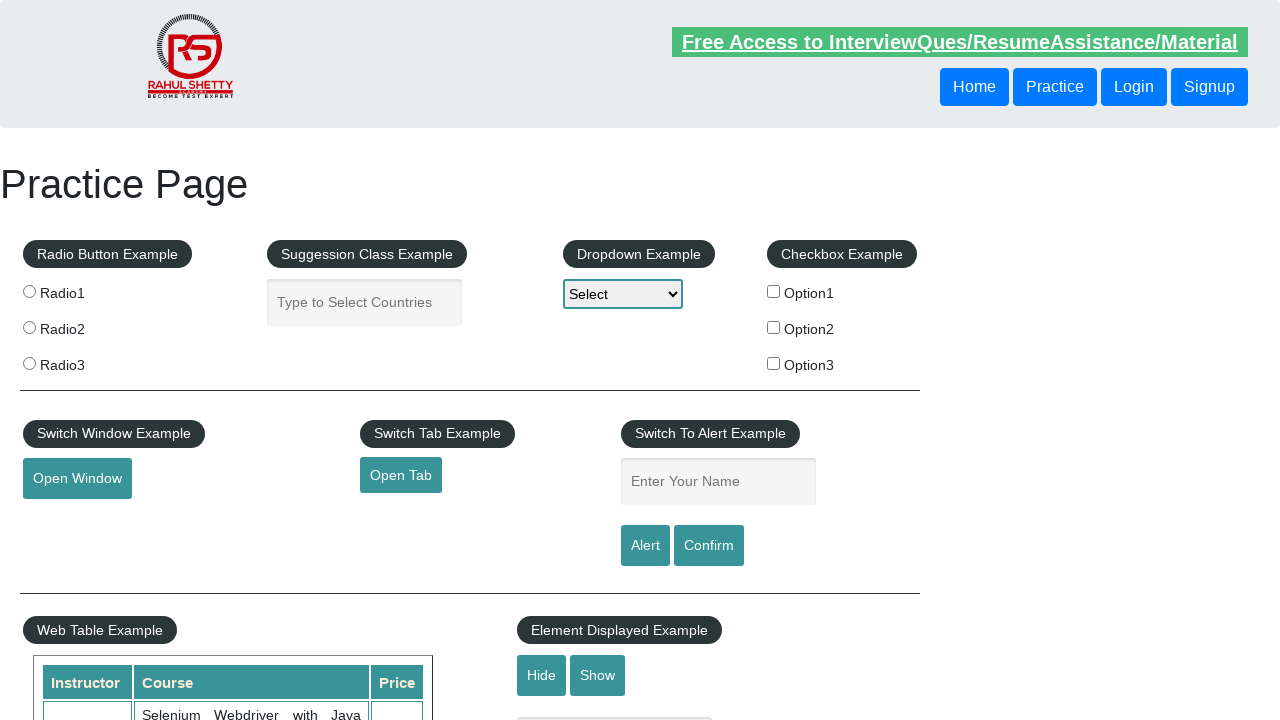

Located broken link element with brokenlink href
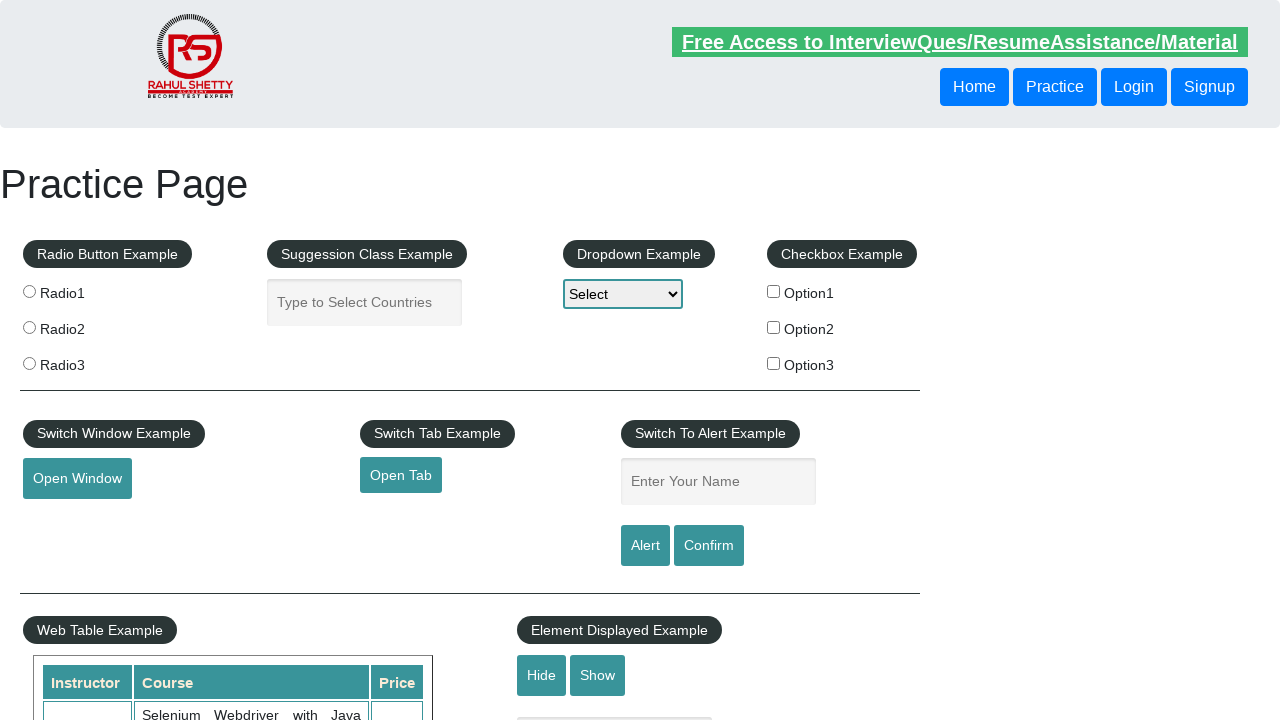

Broken link element is visible and ready
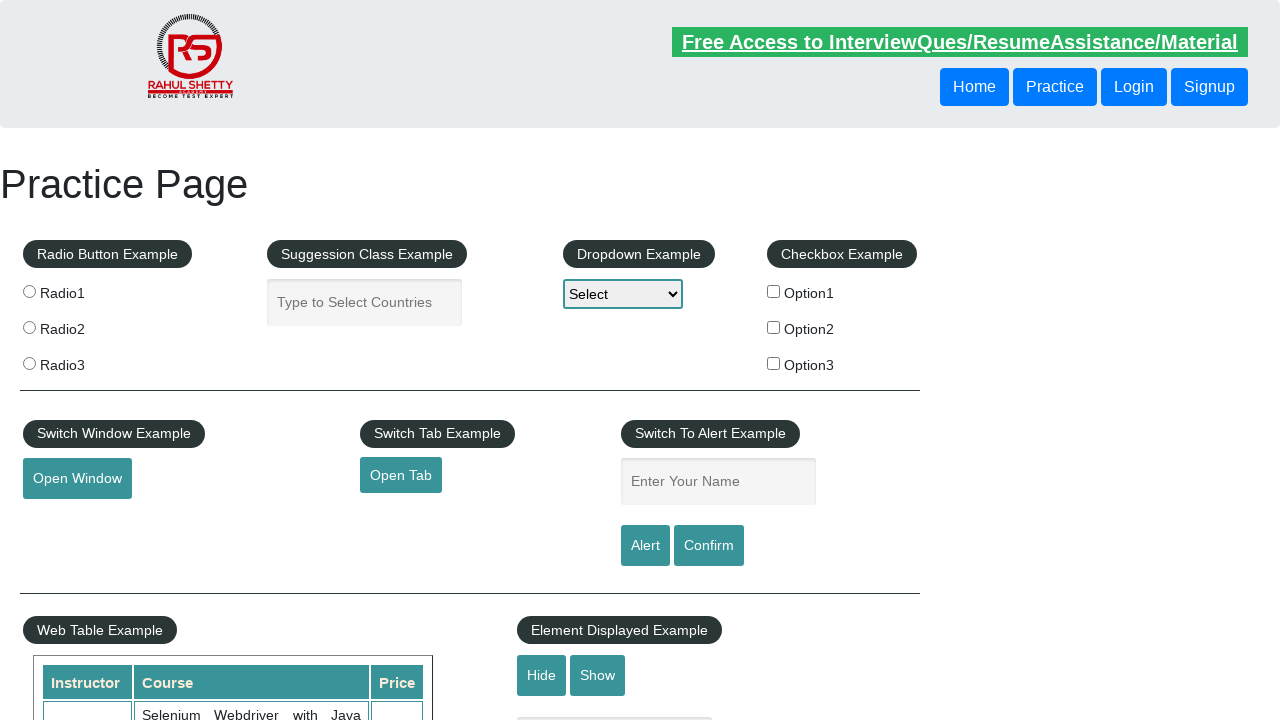

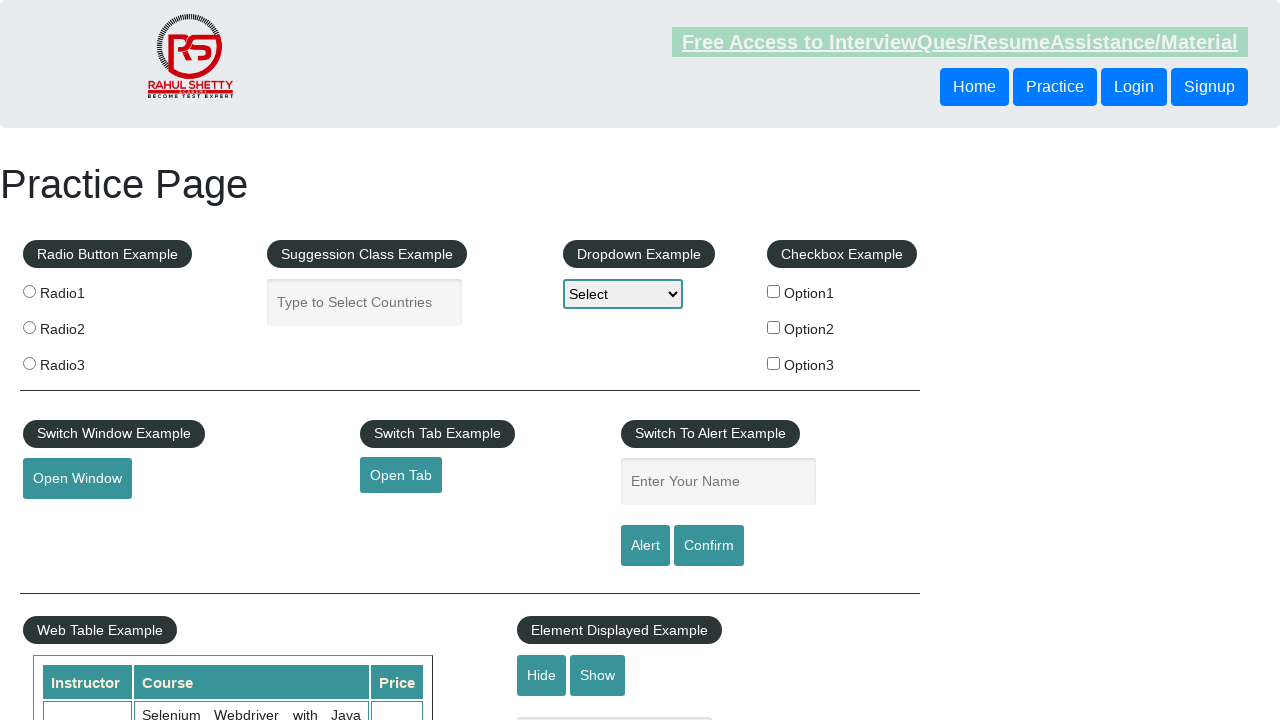